Tests alert popup handling by clicking a button to trigger an alert and accepting it

Starting URL: https://demo.automationtesting.in/Alerts.html

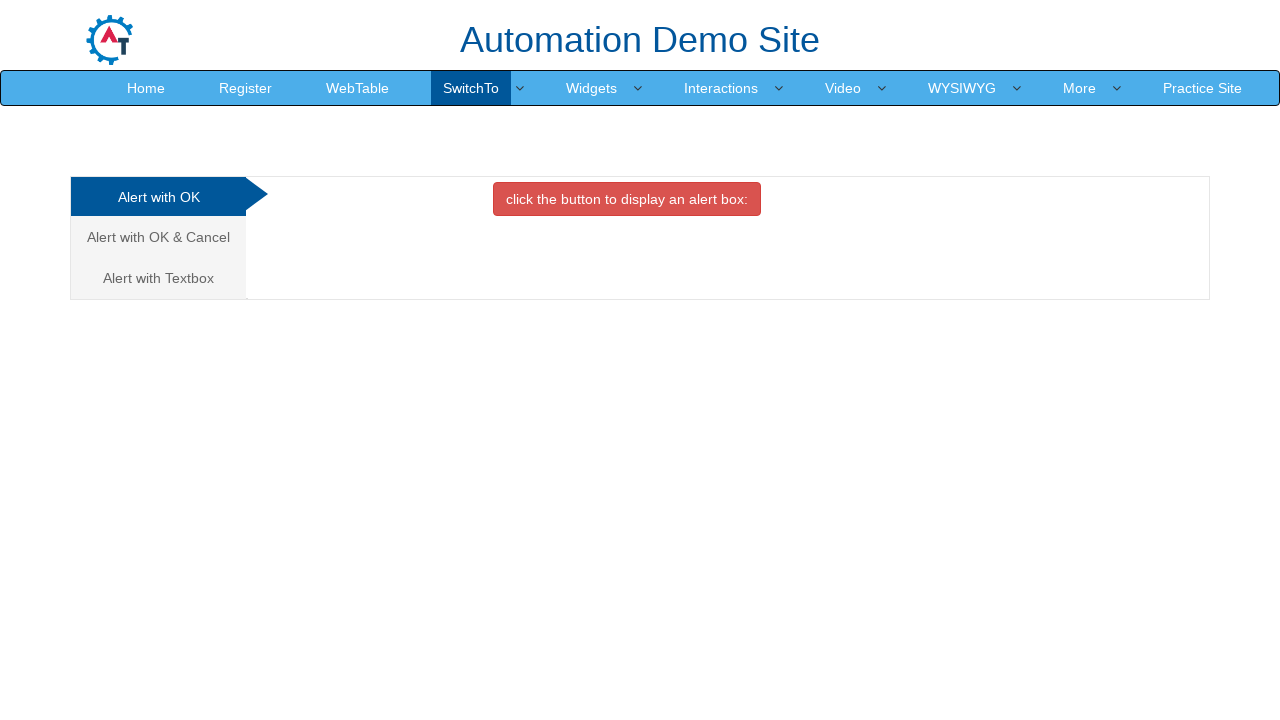

Clicked button to trigger alert popup at (627, 199) on xpath=//button[@class='btn btn-danger']
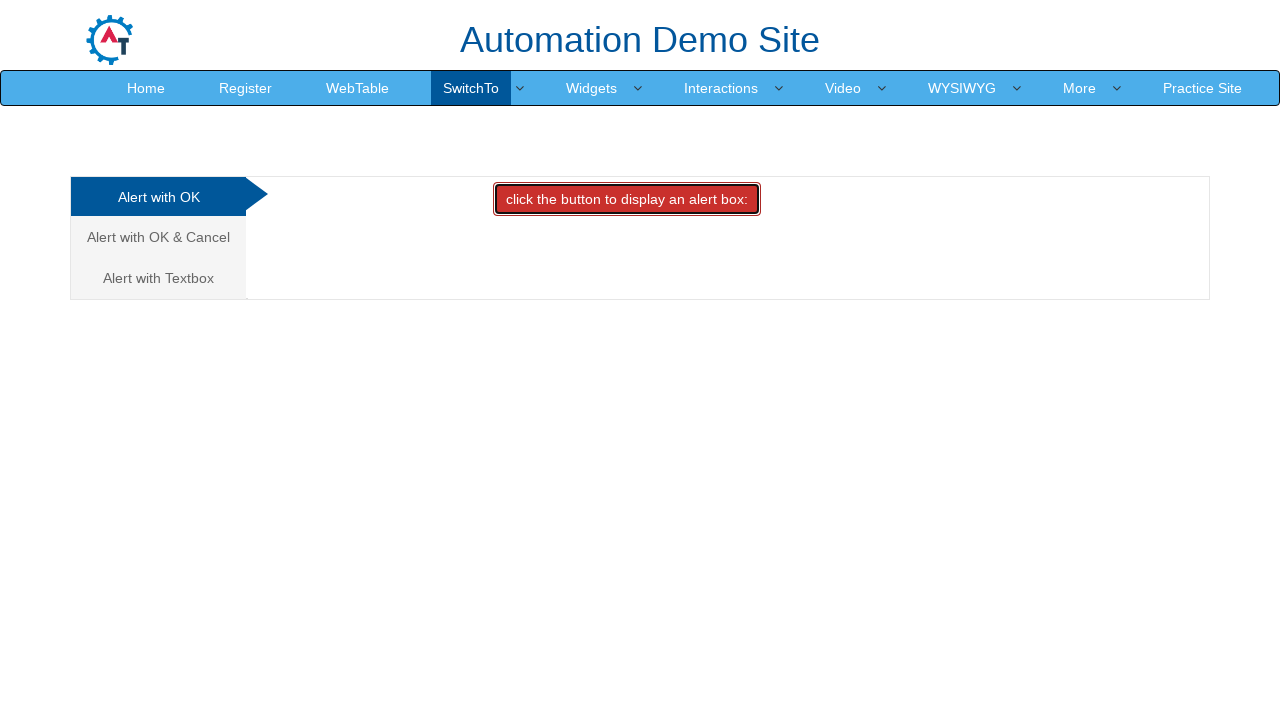

Set up dialog handler to accept alert
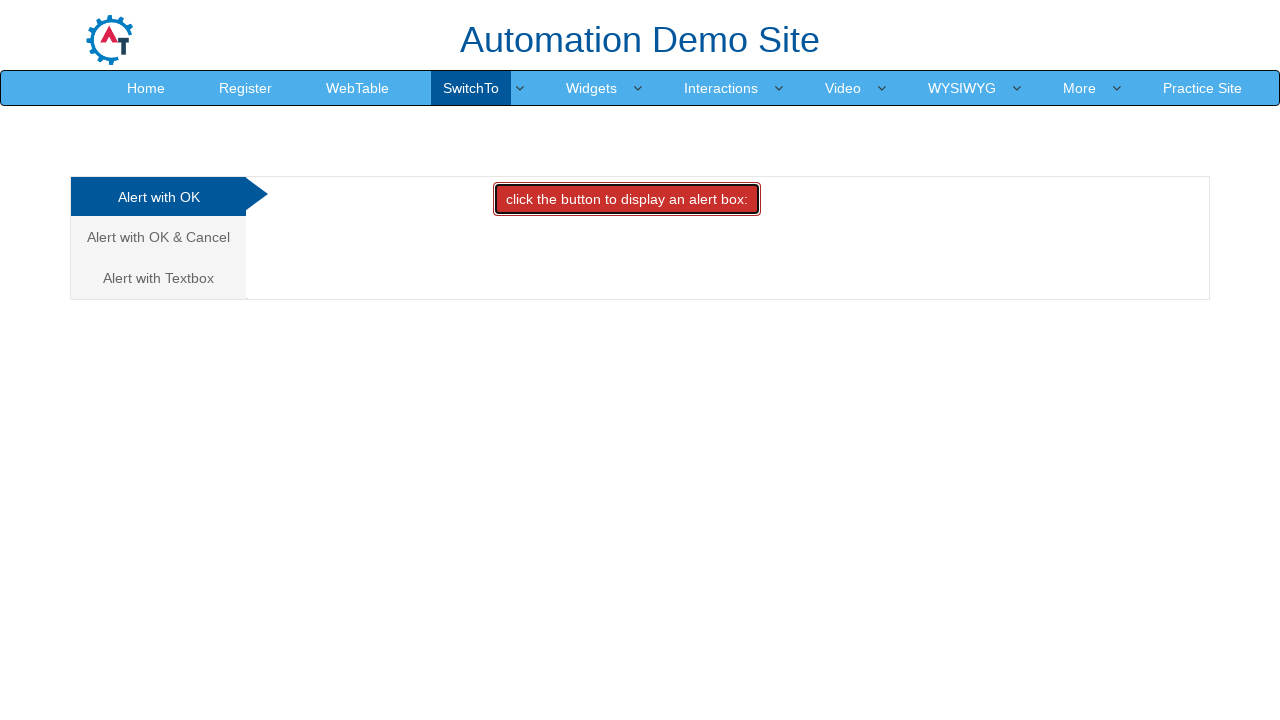

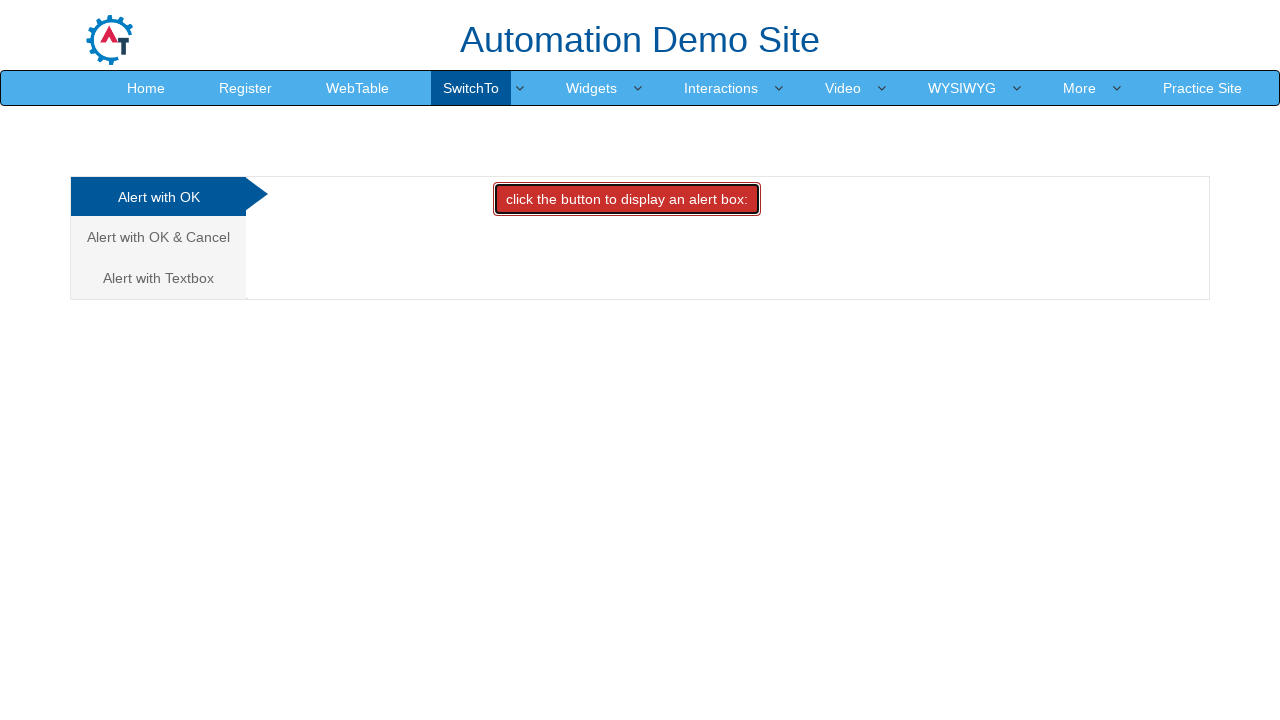